Navigates to the login page practice site and verifies the page loads successfully

Starting URL: https://rahulshettyacademy.com/loginpagePractise/

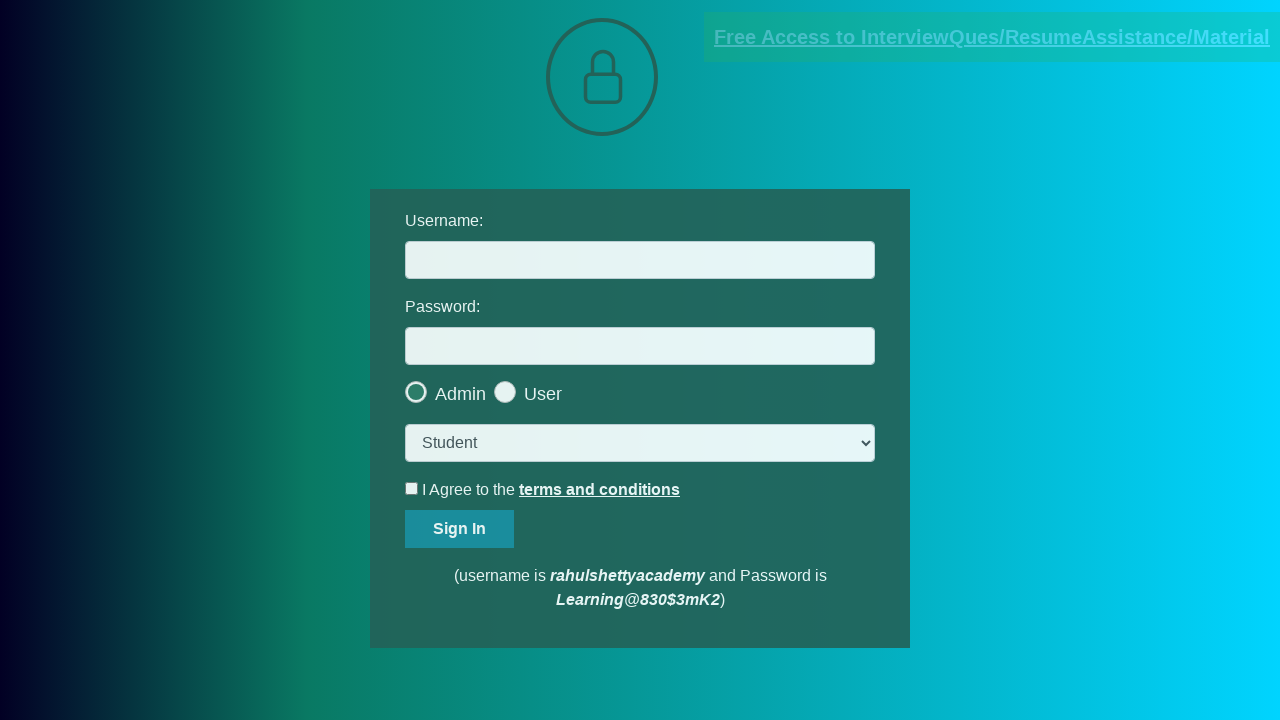

Login page loaded successfully (DOM content loaded)
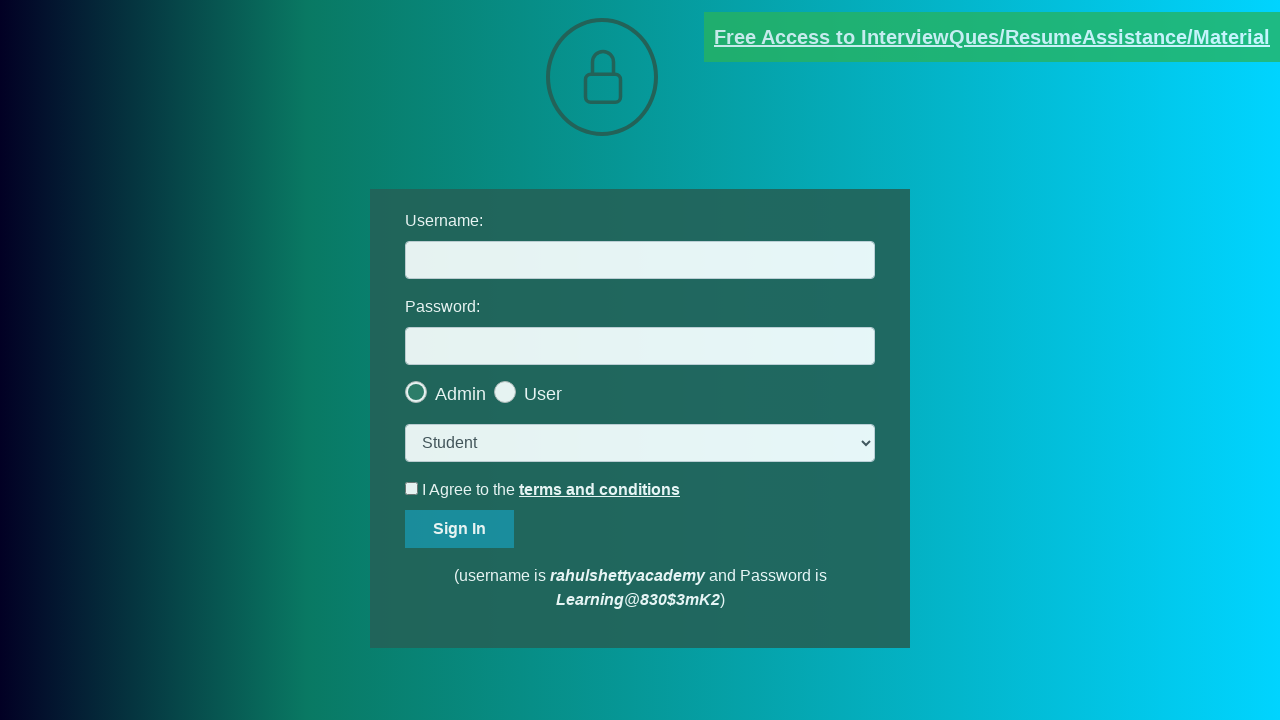

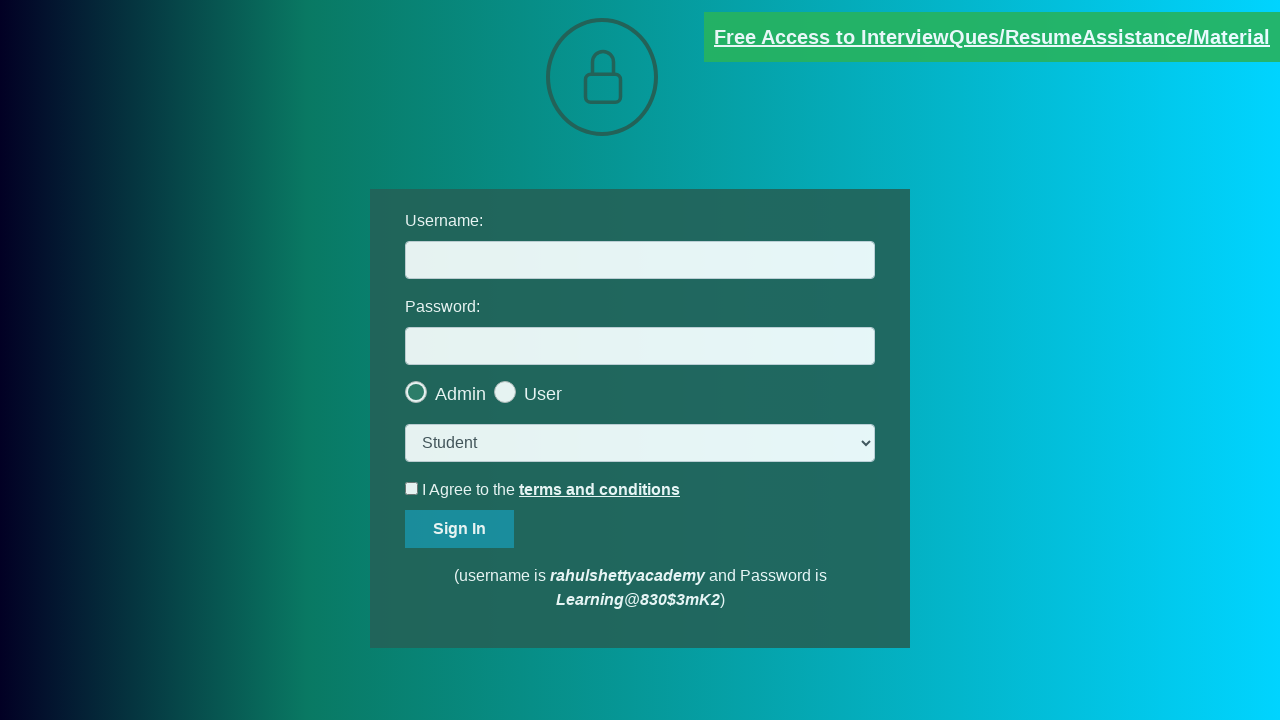